Tests clicking the button with dynamic ID, refreshes the page, and clicks the button again to verify it can be identified without relying on the ID attribute

Starting URL: http://www.uitestingplayground.com/dynamicid

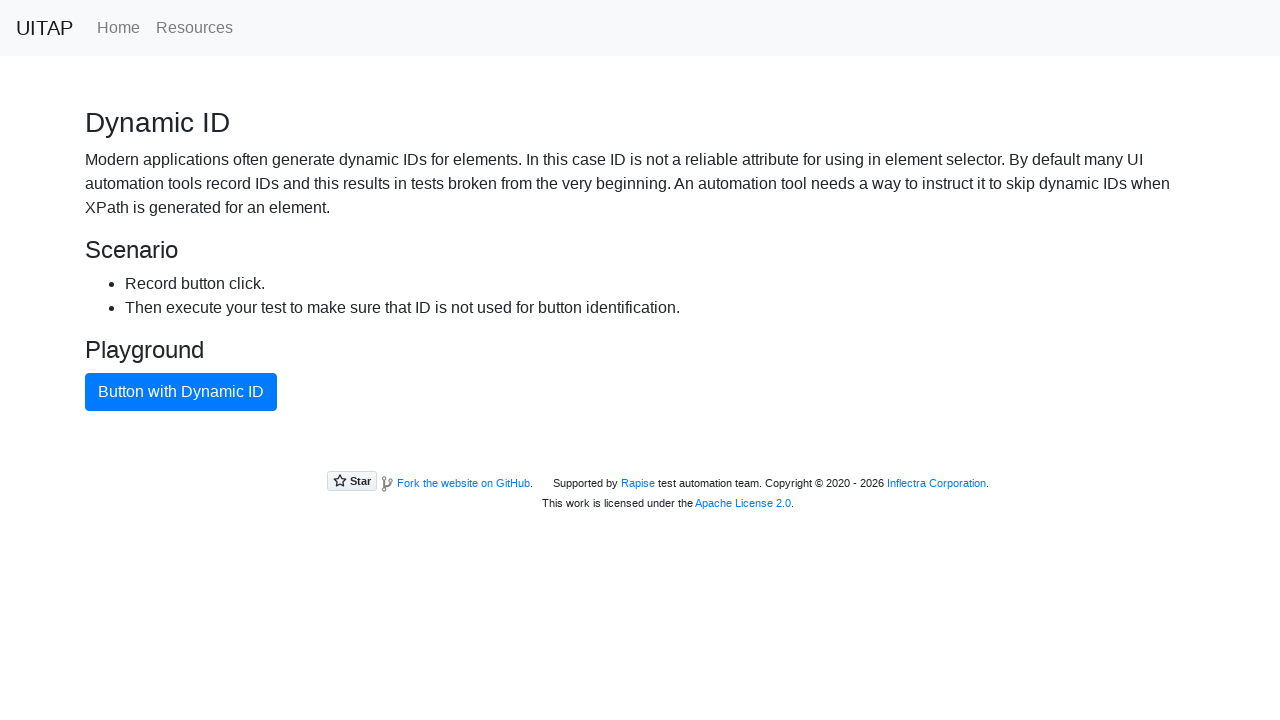

Clicked button with dynamic ID at (181, 392) on button.btn.btn-primary
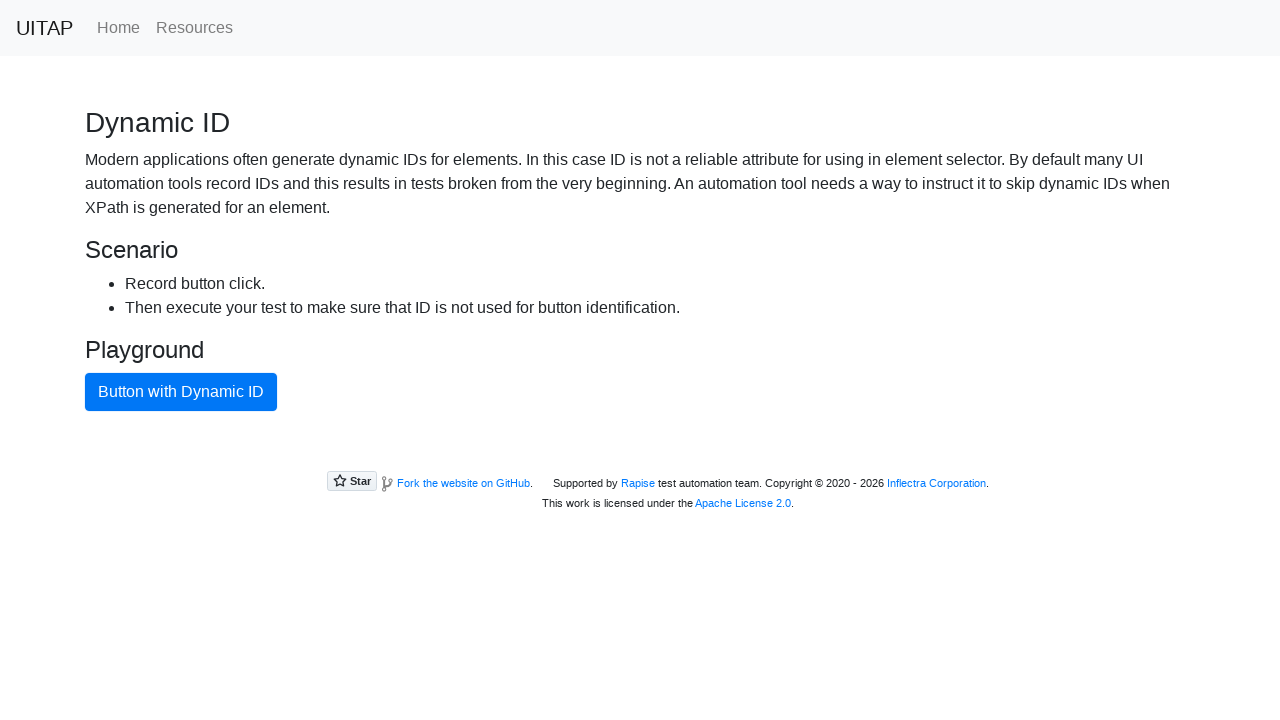

Refreshed the page
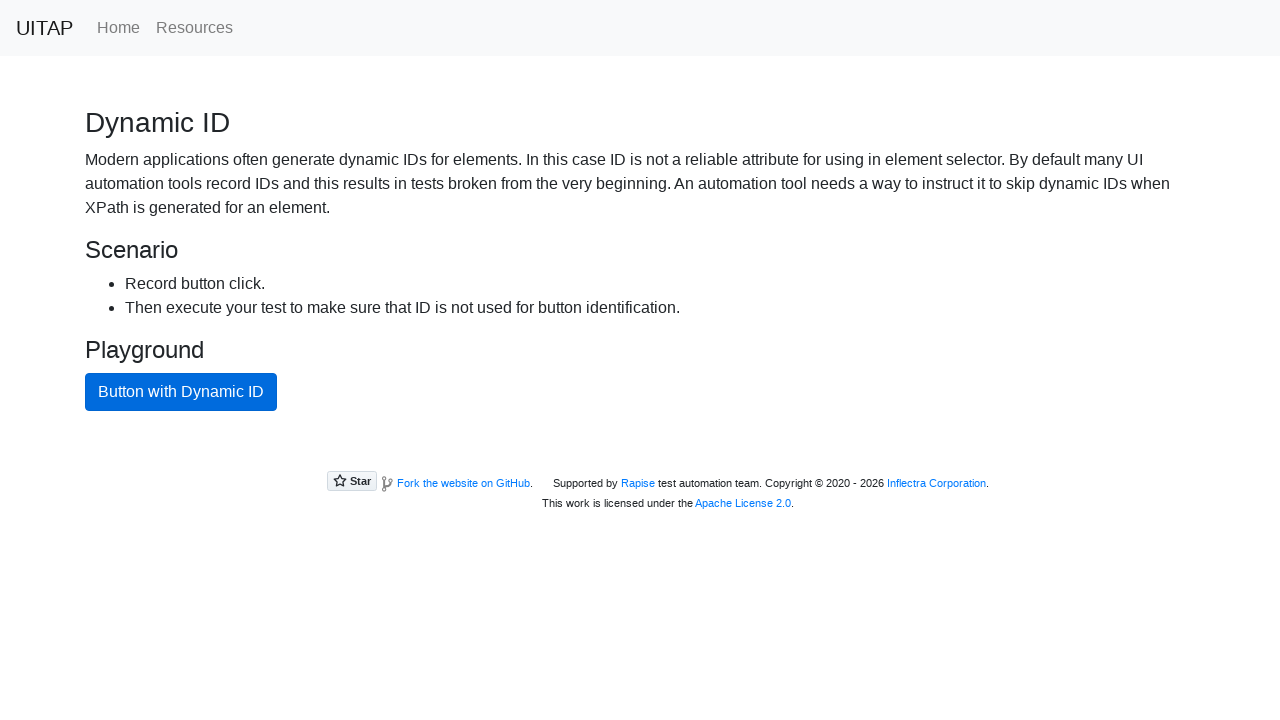

Clicked button again after page refresh with new dynamic ID at (181, 392) on button.btn.btn-primary
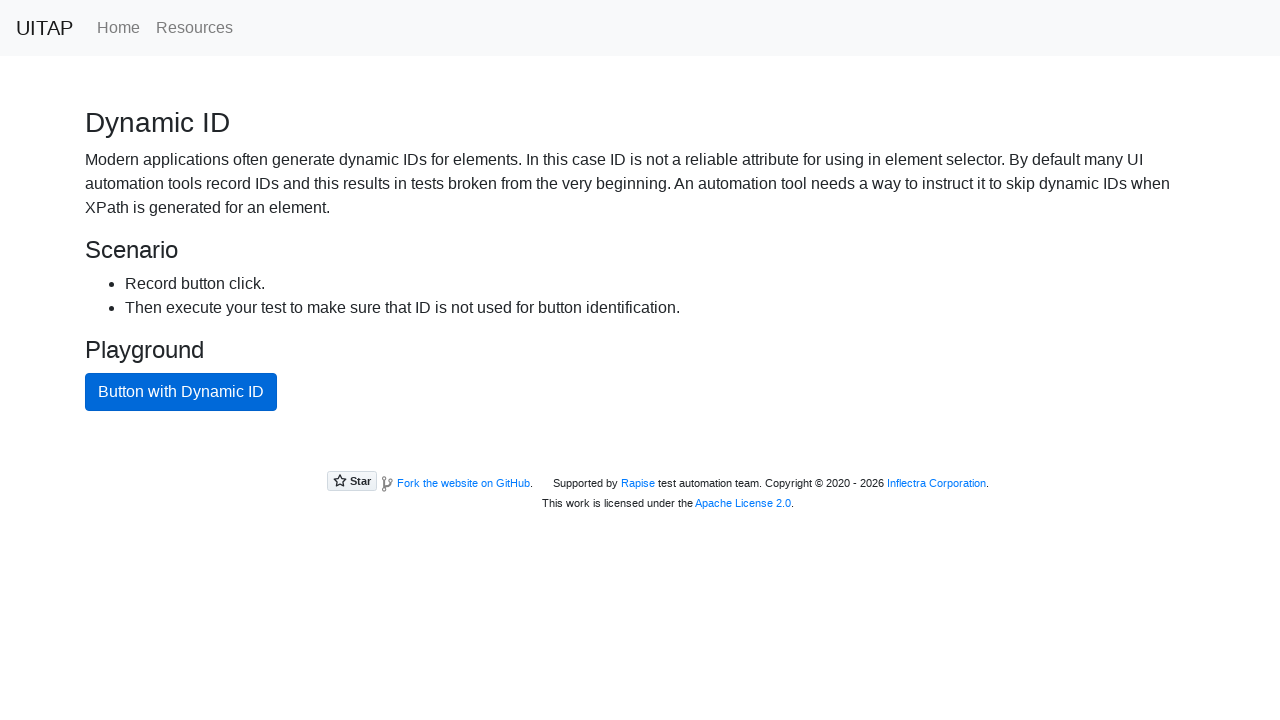

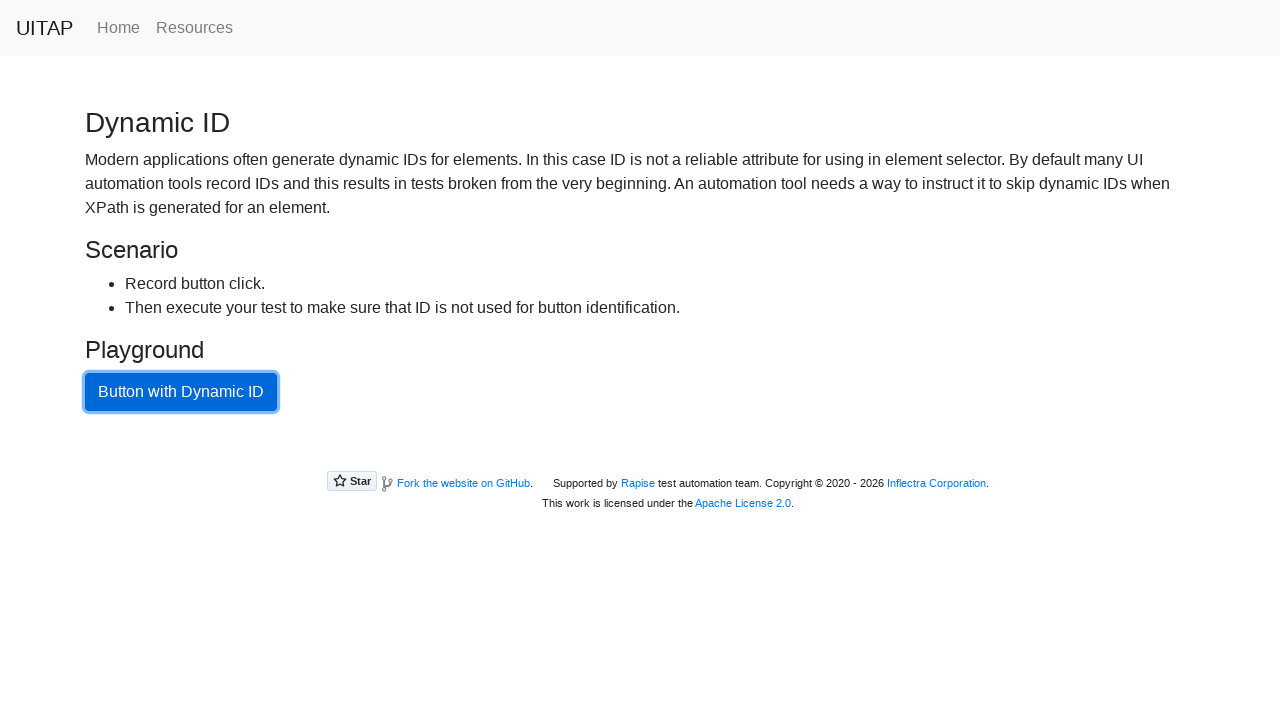